Tests radio button functionality by clicking Yes and Impressive radio buttons and validating the selection text updates correctly.

Starting URL: https://demoqa.com/radio-button

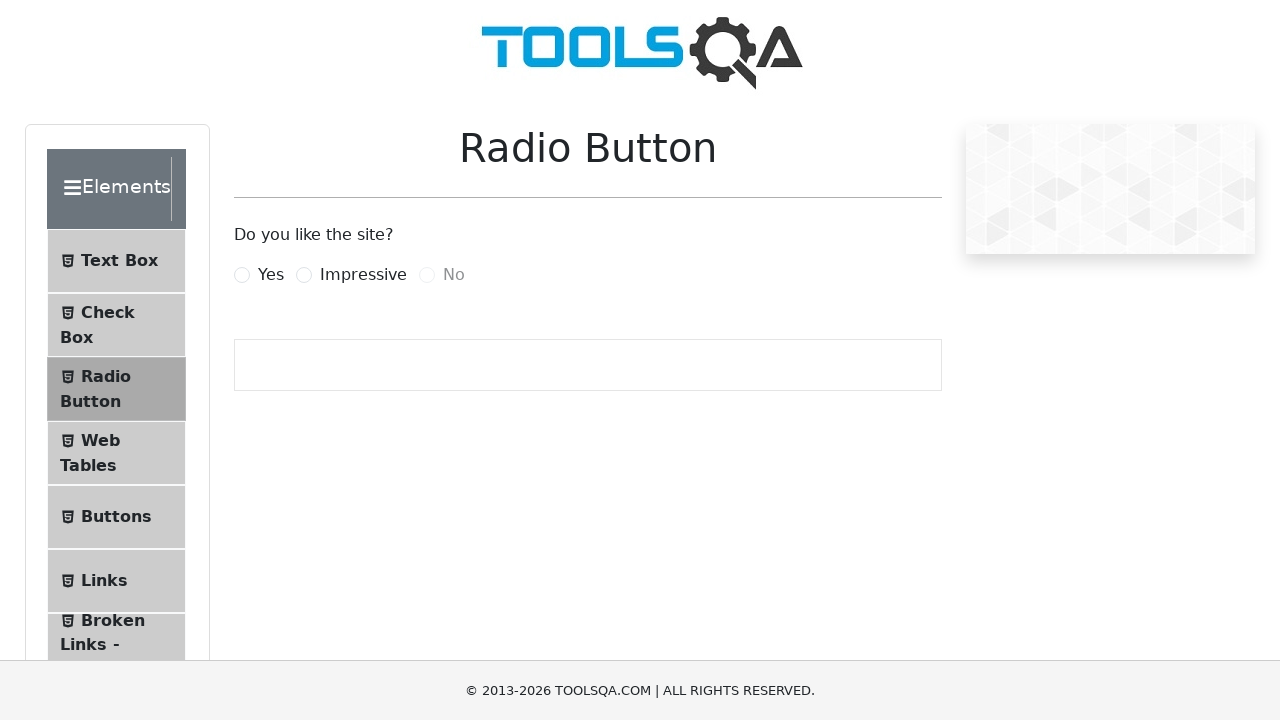

Clicked Yes radio button at (271, 275) on label[for='yesRadio']
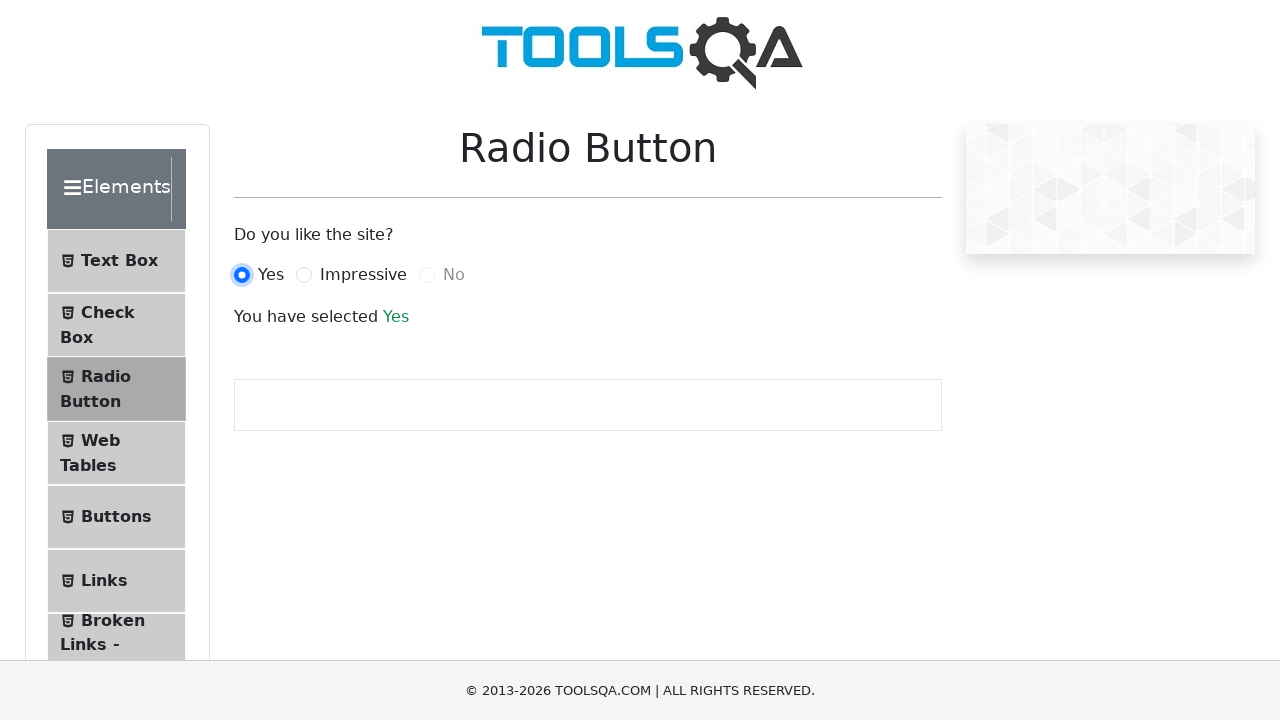

Validated selection text shows 'You have selected Yes'
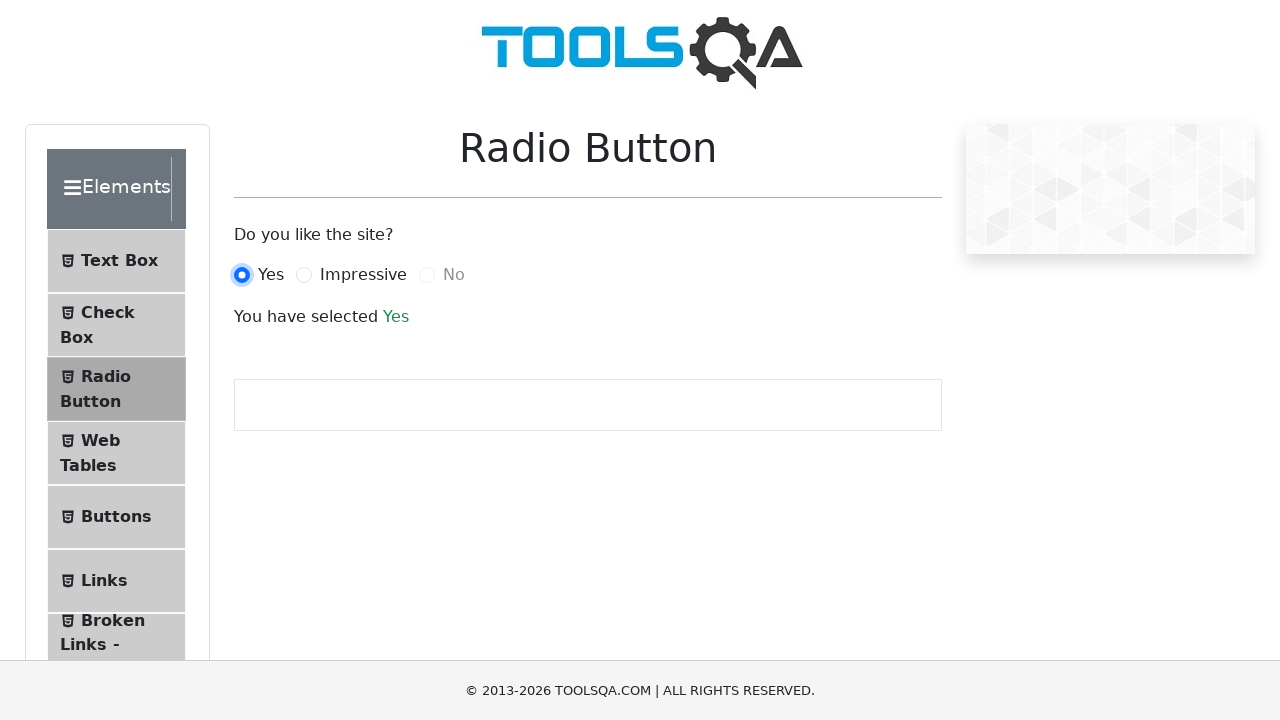

Clicked Impressive radio button at (363, 275) on label[for='impressiveRadio']
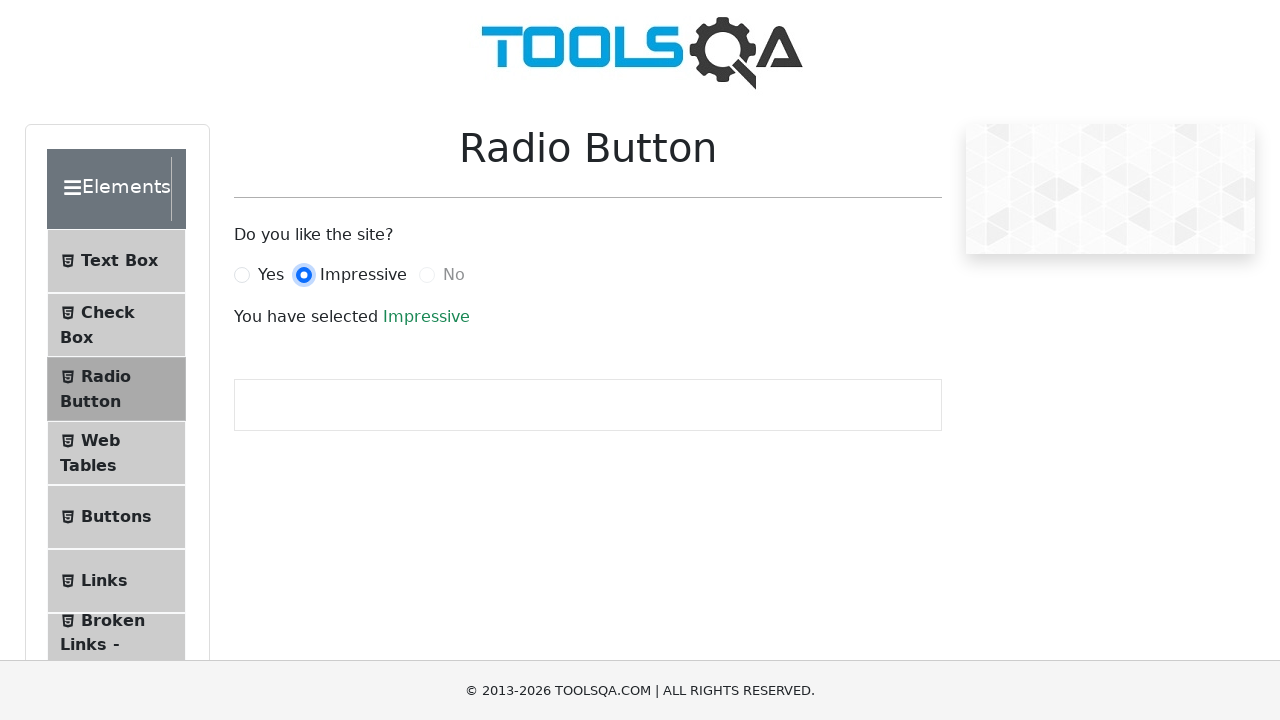

Validated selection text shows 'You have selected Impressive'
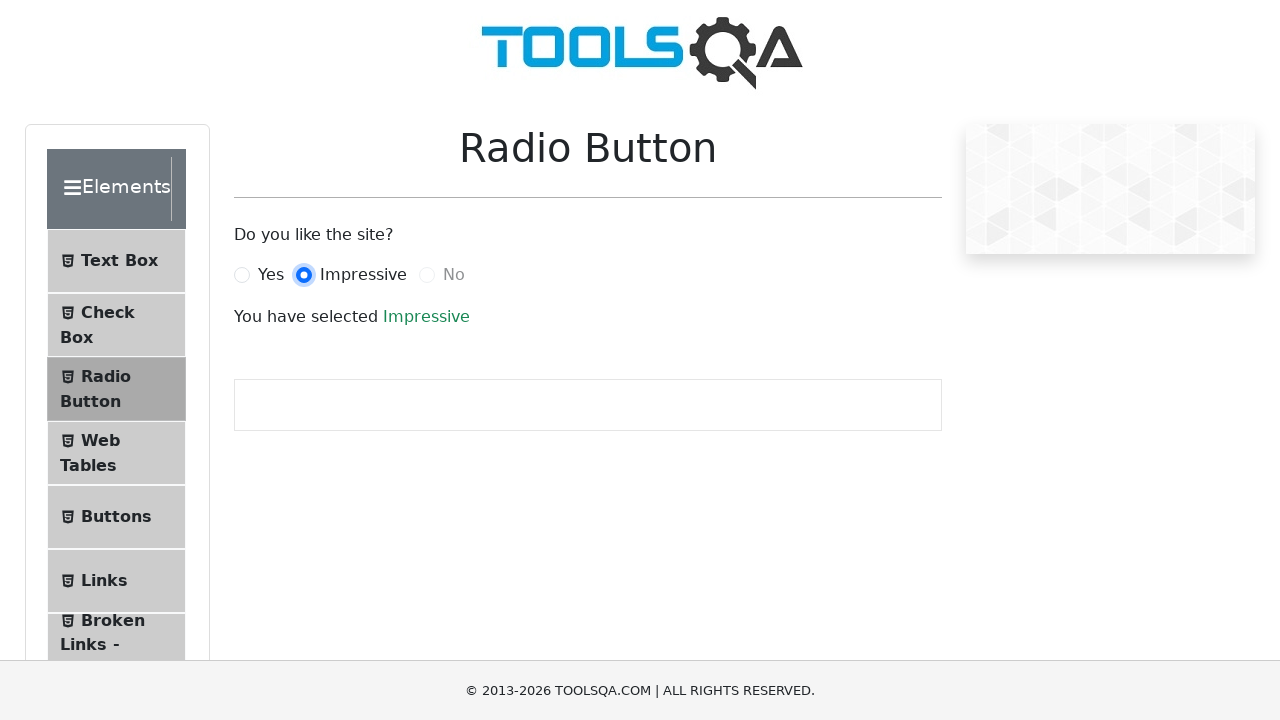

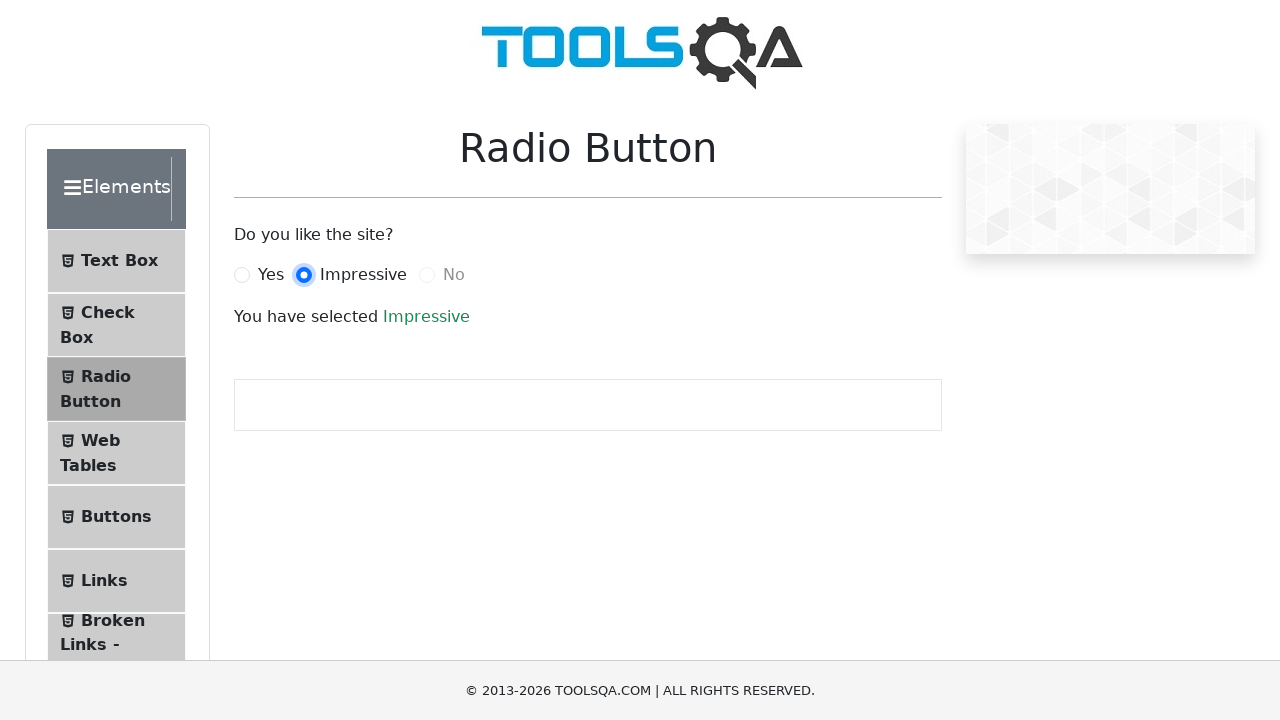